Opens the OrangeHRM demo website, maximizes the browser window, and verifies the page loads successfully.

Starting URL: https://opensource-demo.orangehrmlive.com/

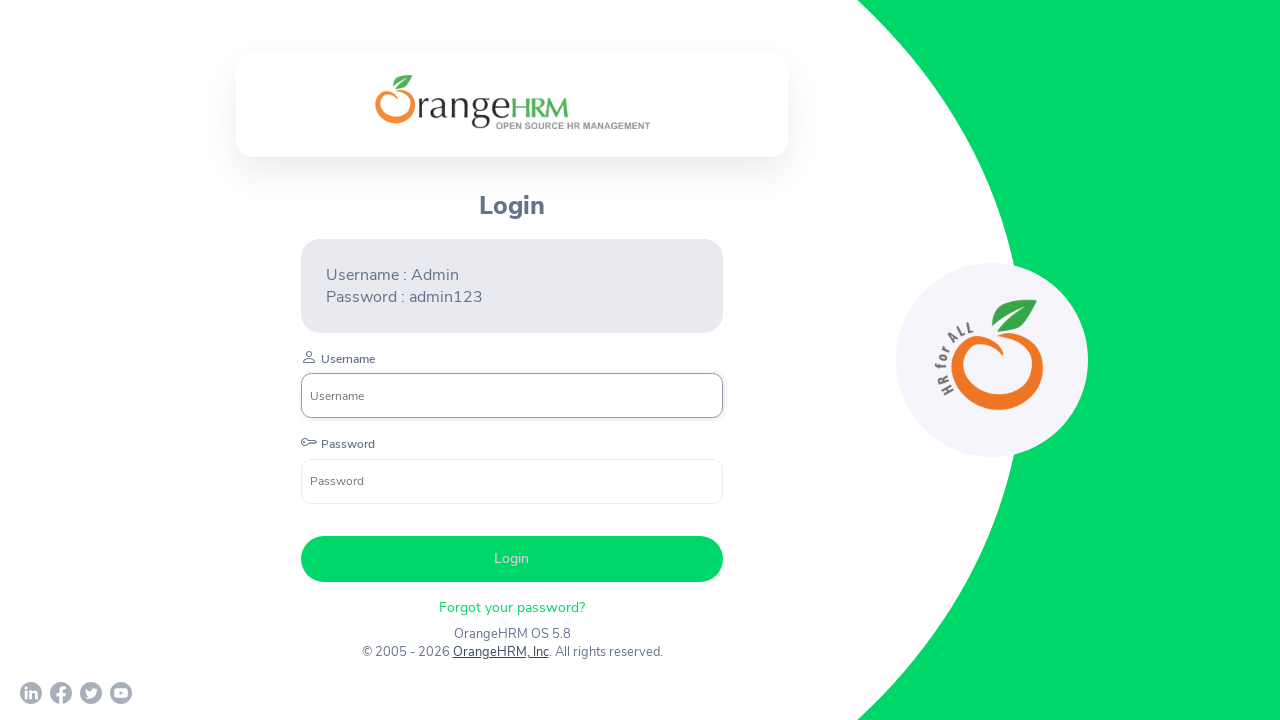

Set viewport size to 1920x1080 to maximize browser window
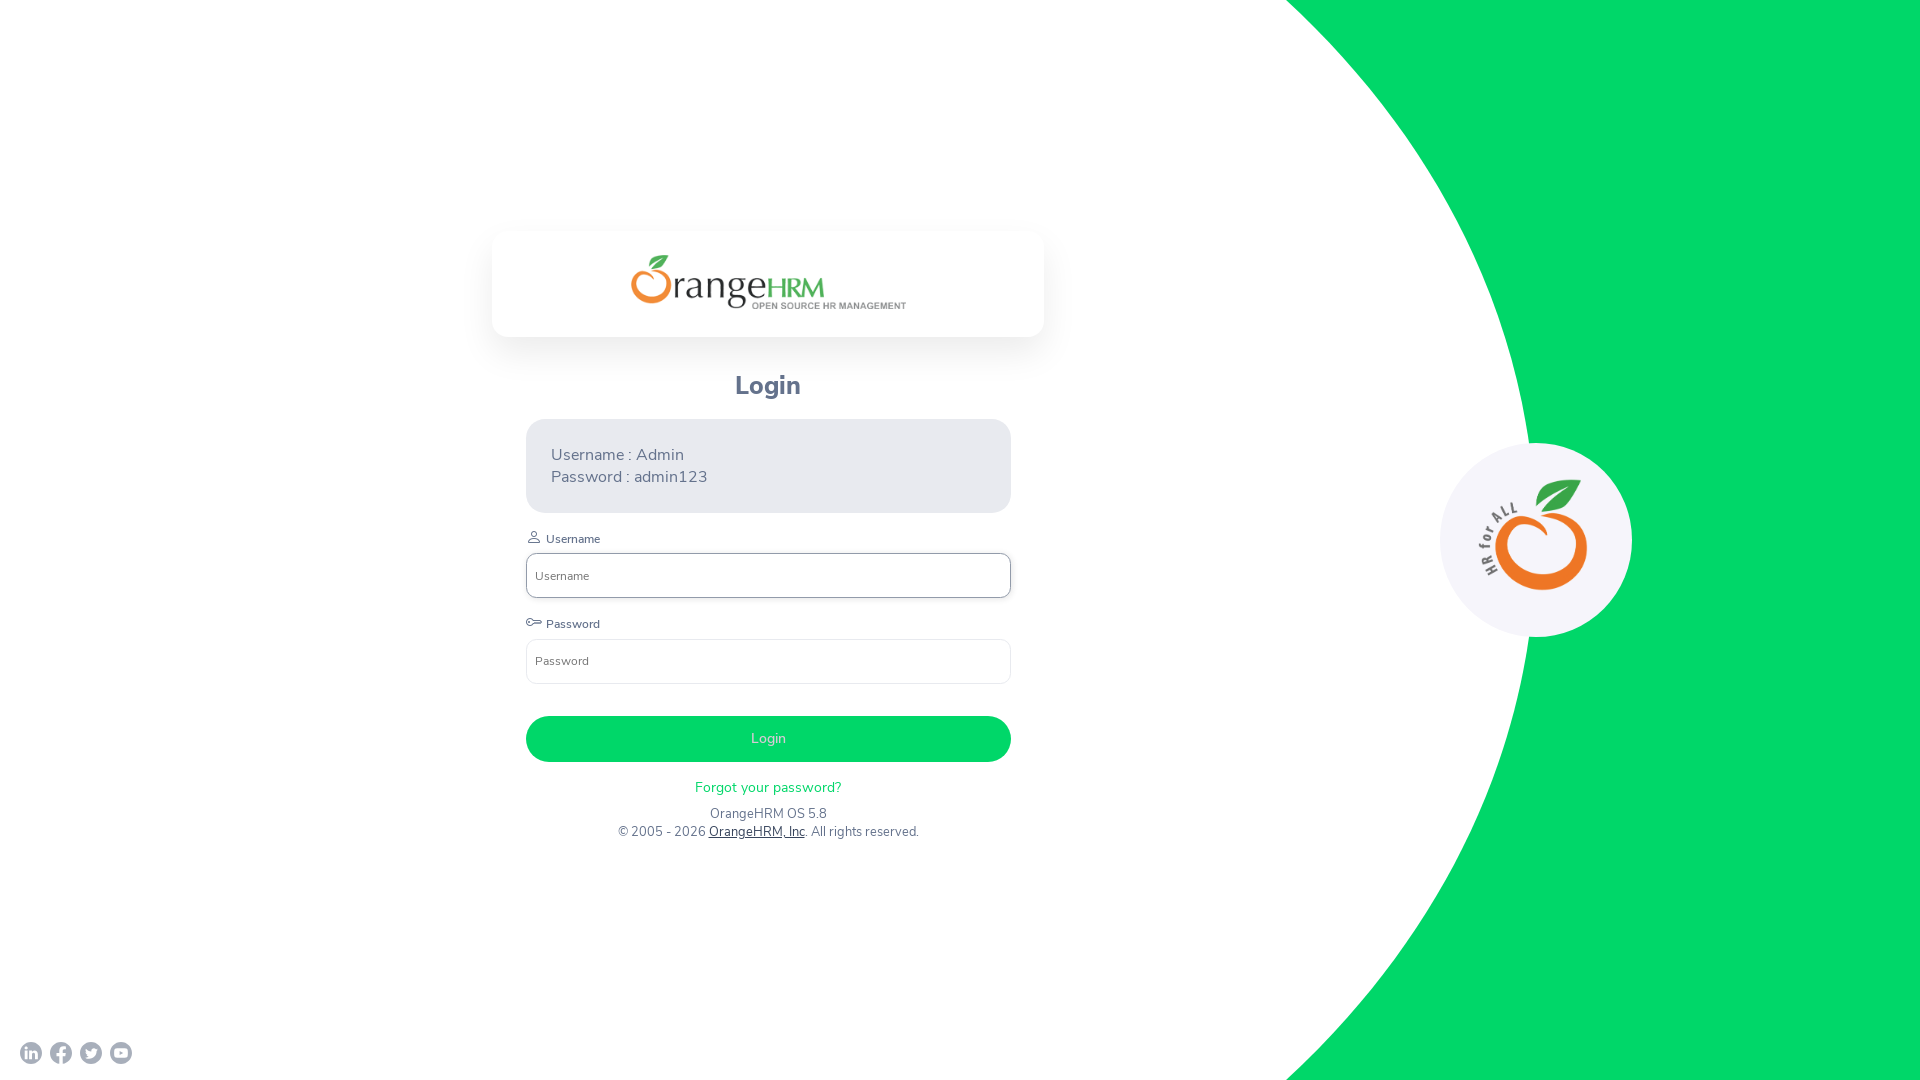

Page loaded successfully - DOM content loaded
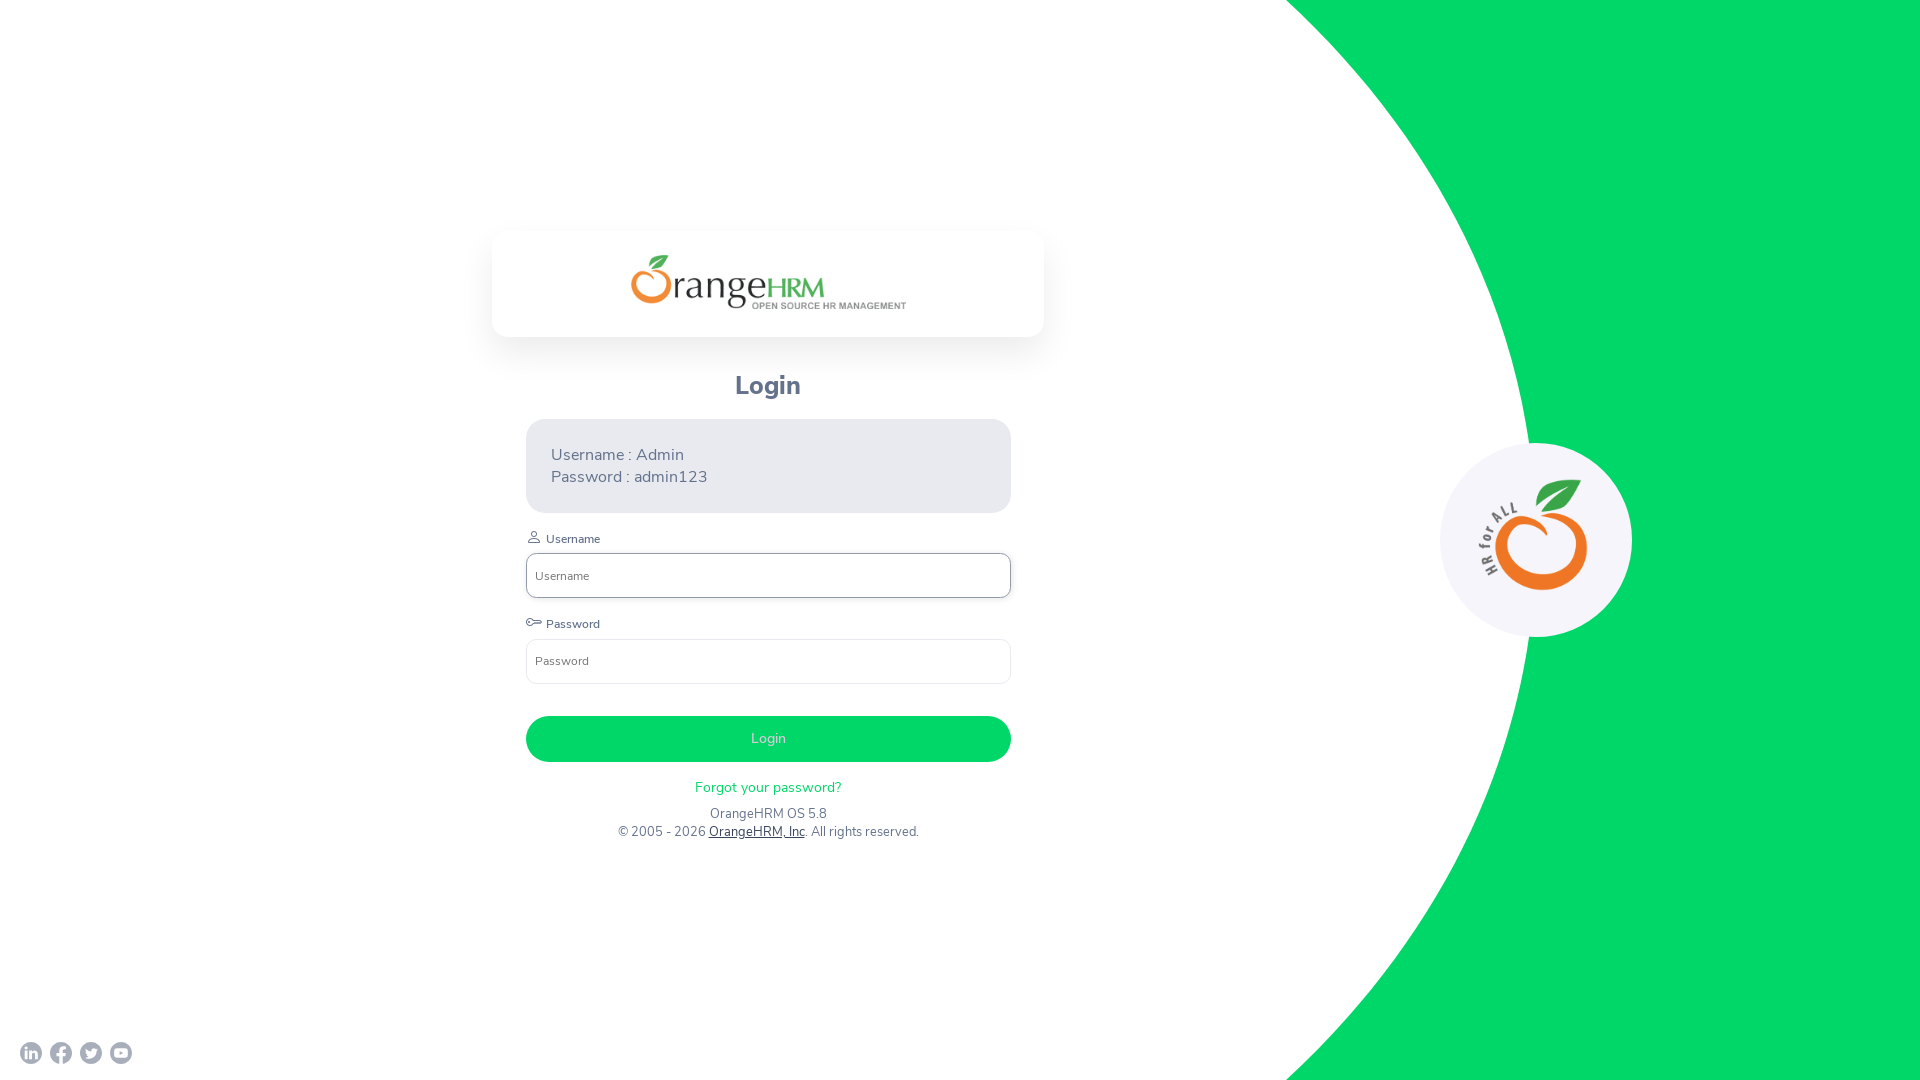

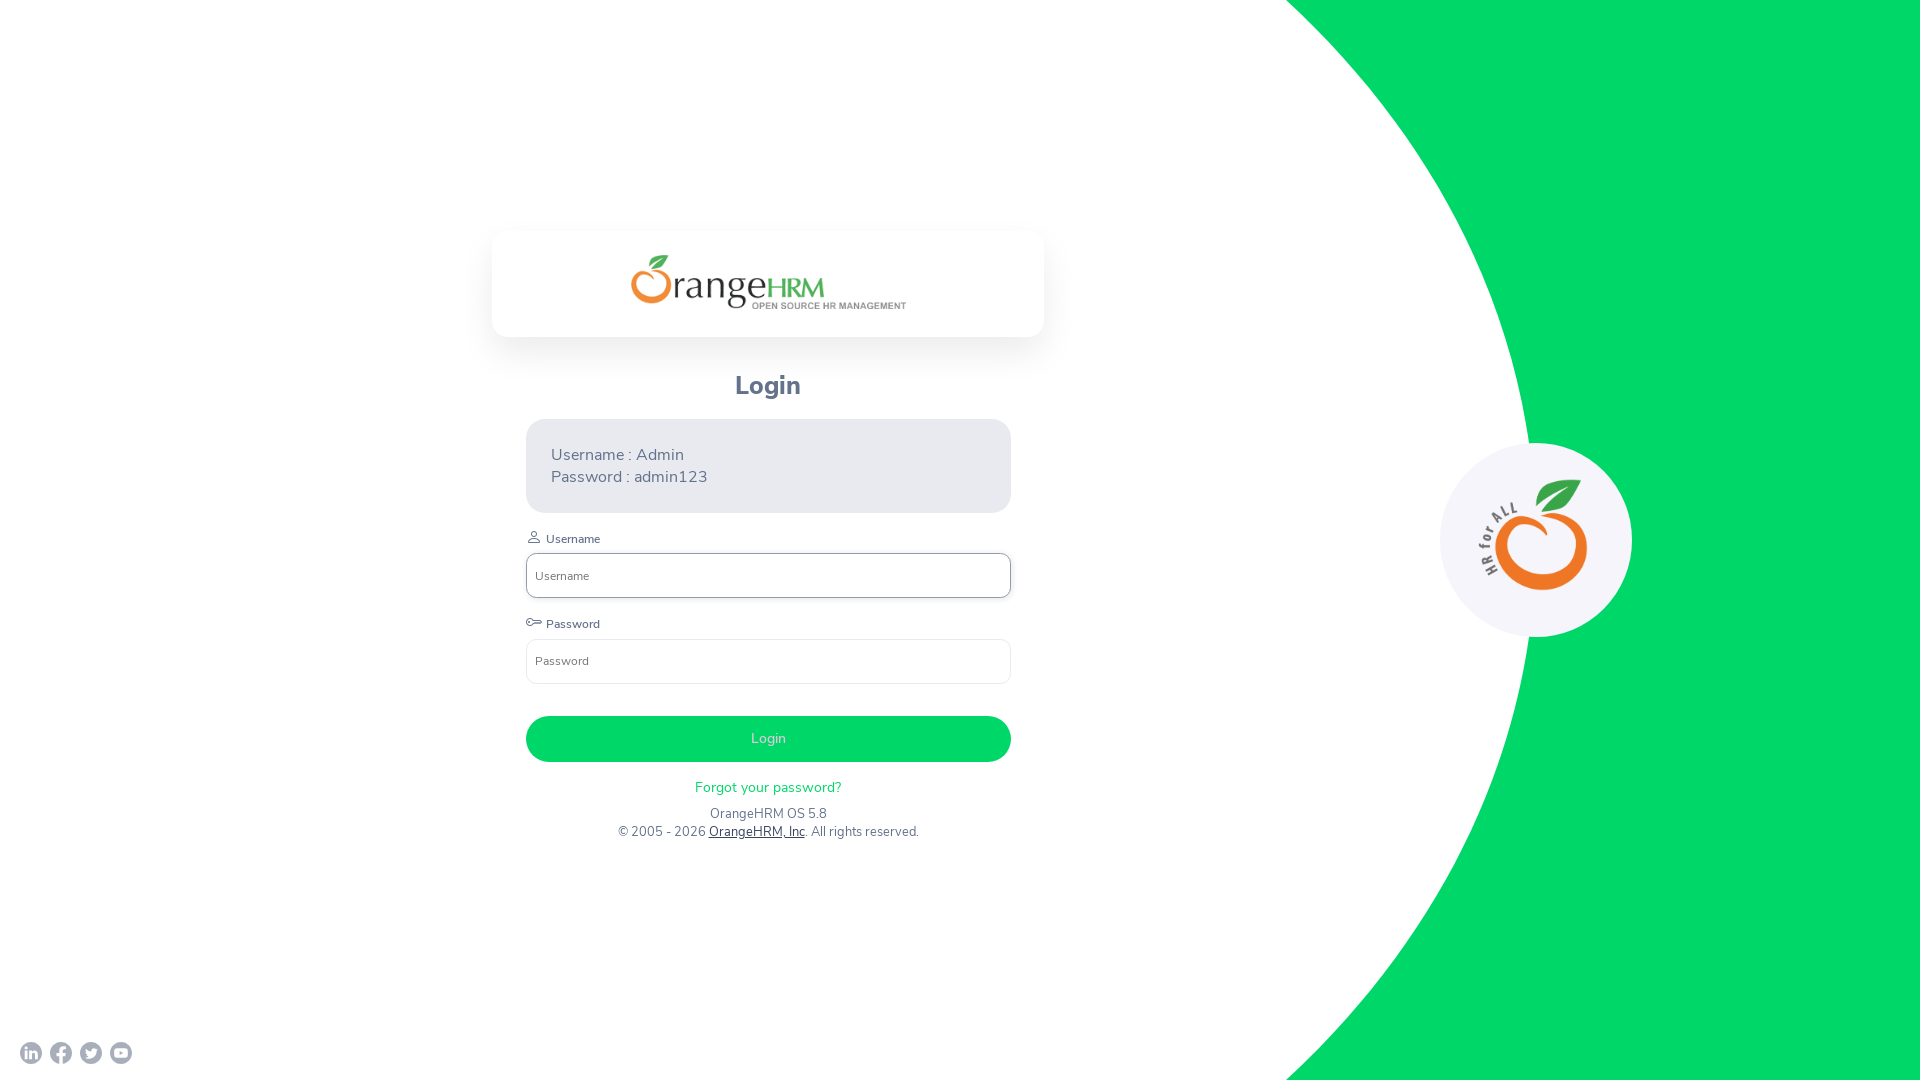